Performs visual regression testing by taking a full page screenshot of the TestLeaf homepage and comparing it to a baseline snapshot

Starting URL: https://www.testleaf.com/

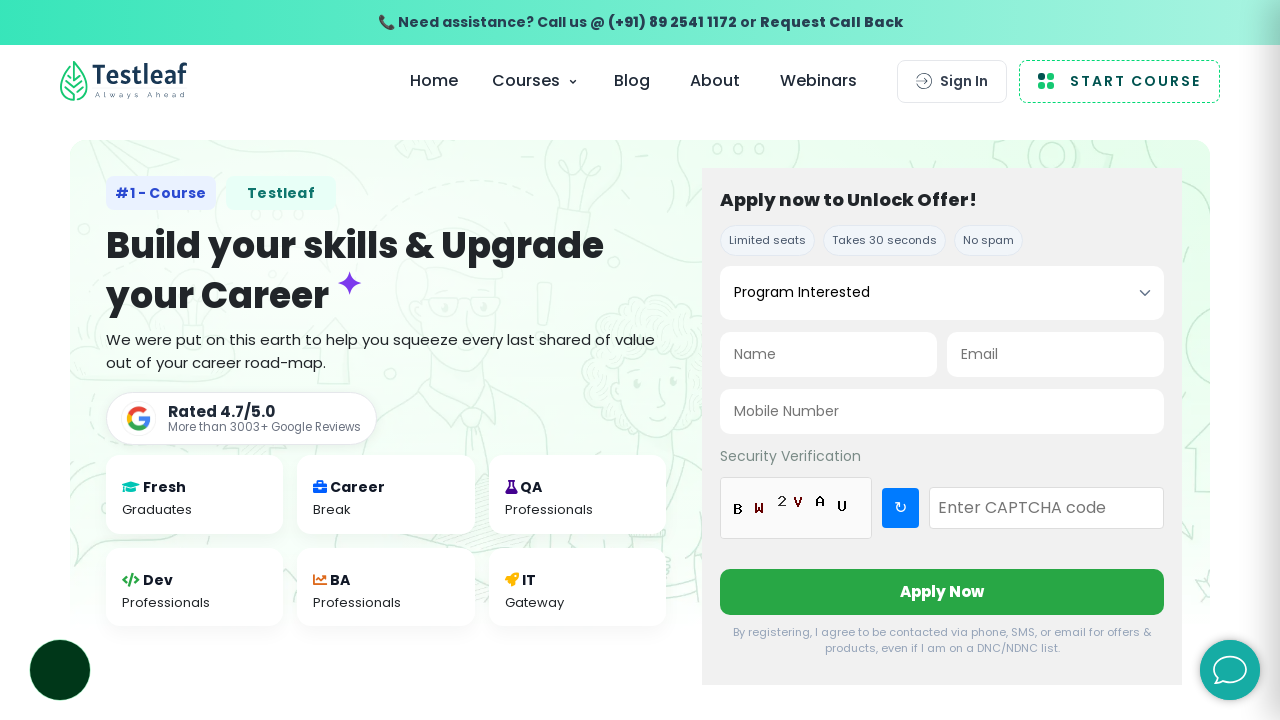

Captured full page screenshot of TestLeaf homepage for visual regression testing
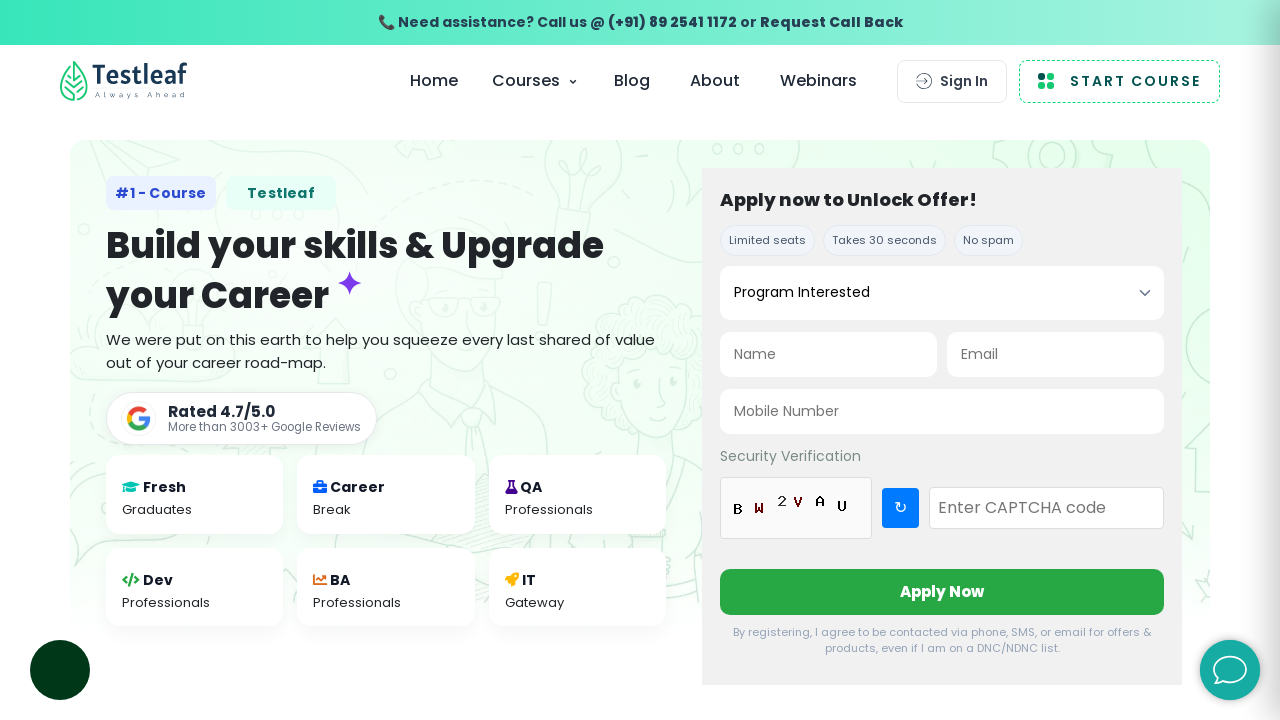

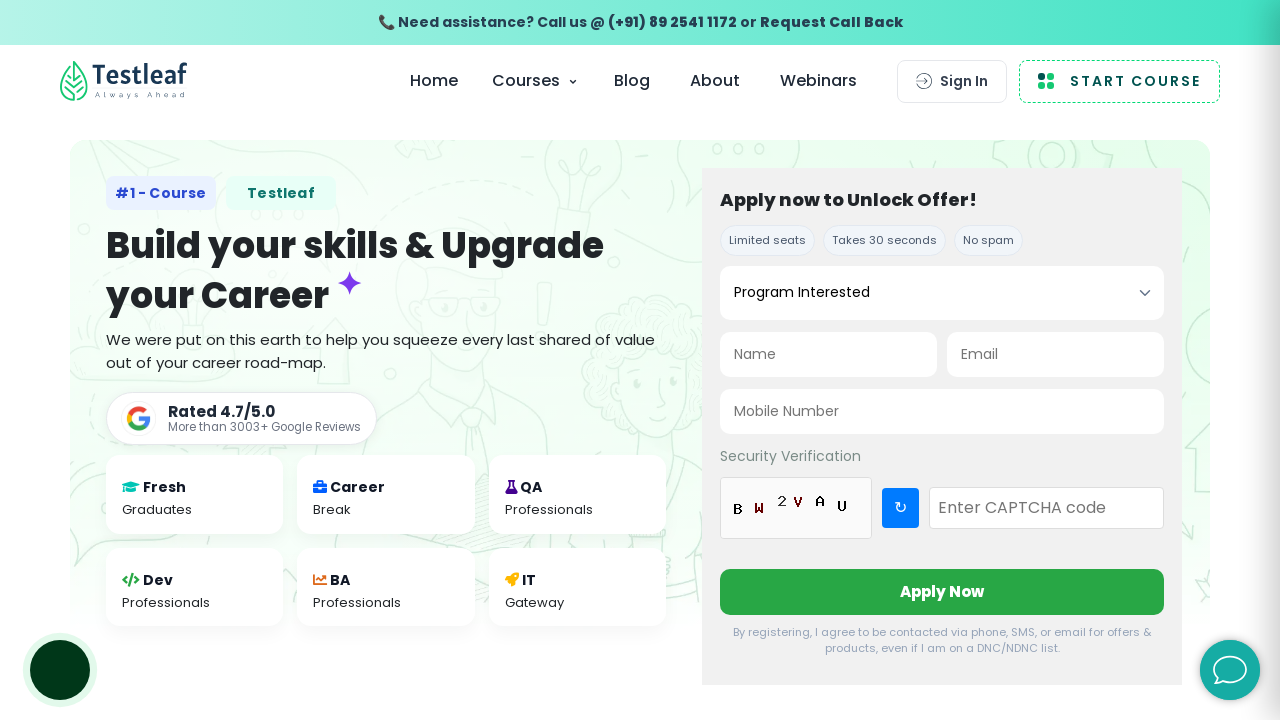